Tests form interaction by filling a text field, clicking a button, and performing a double-click action on another button

Starting URL: https://artoftesting.com/samplesiteforselenium

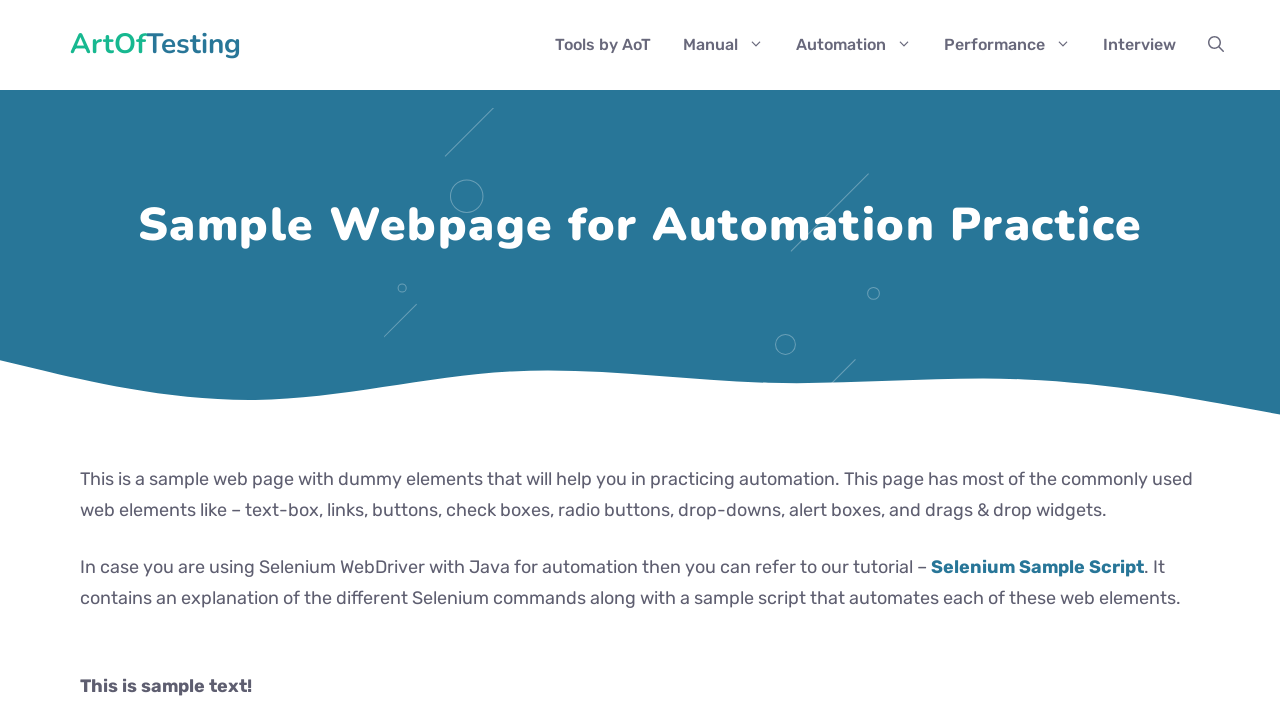

Filled first name text field with 'Gayathri' on input#fname
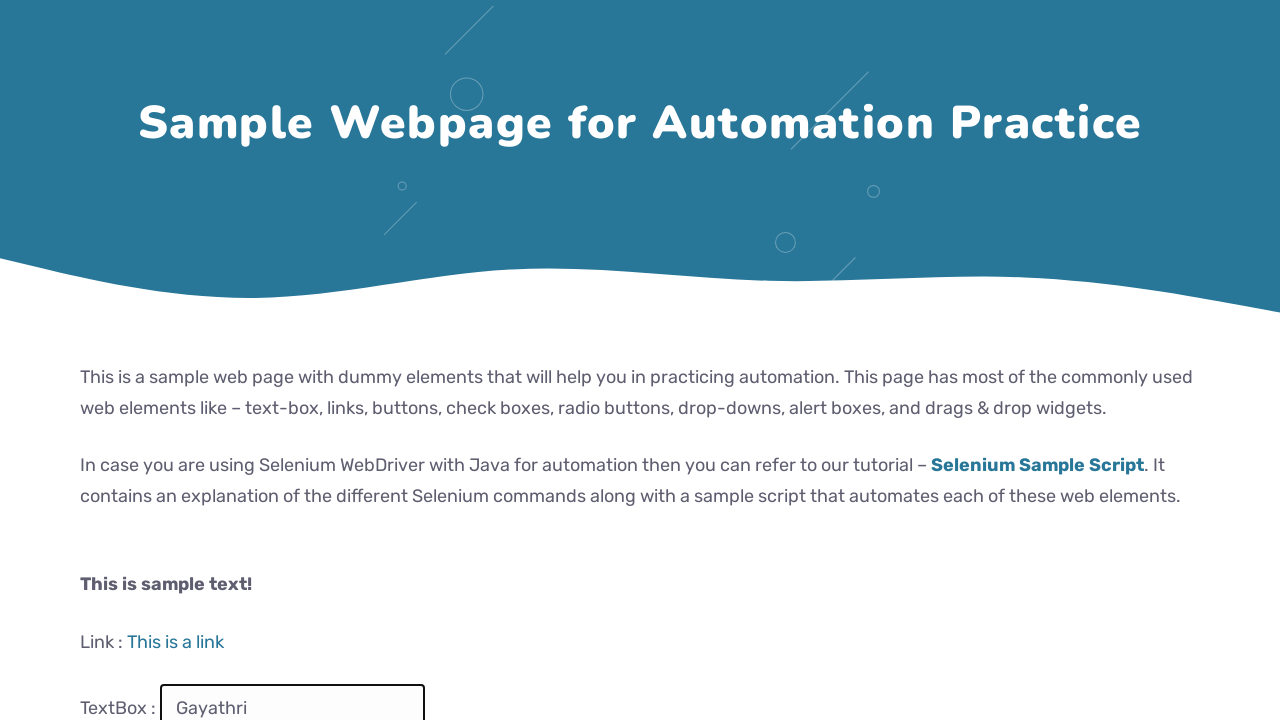

Clicked the regular button at (202, 360) on button#idOfButton
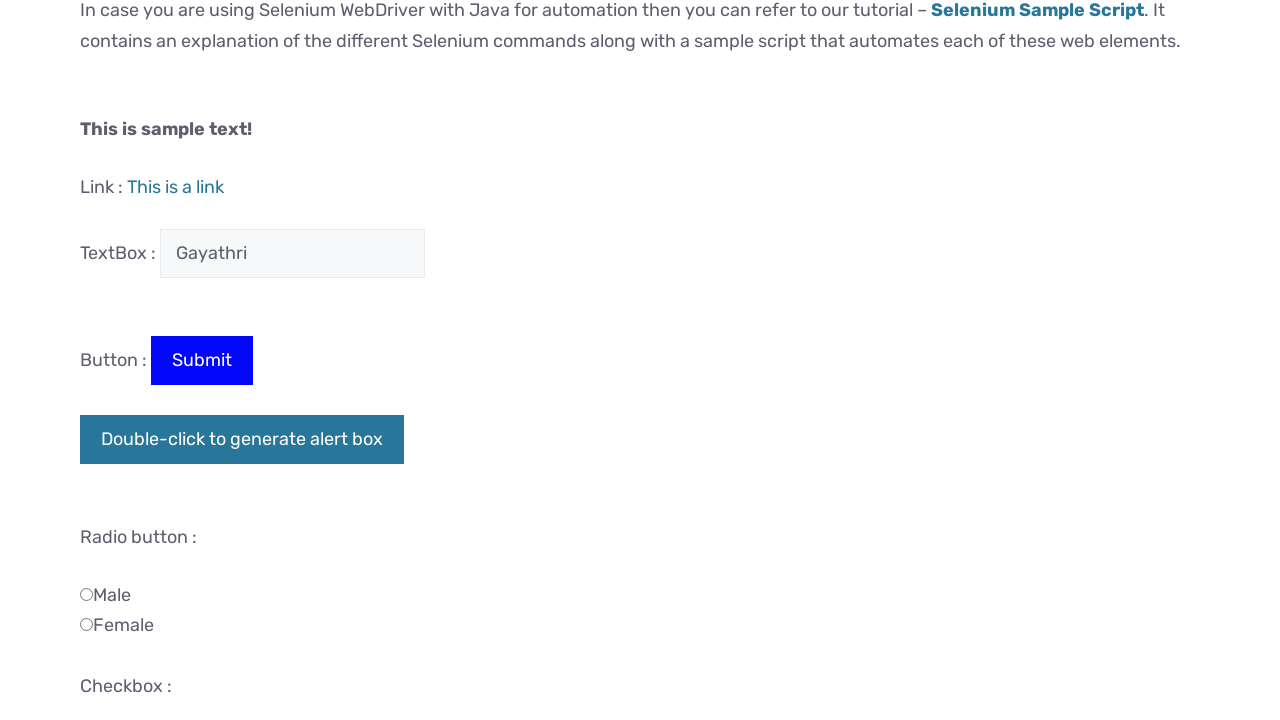

Double-clicked the double-click button at (242, 440) on button#dblClkBtn
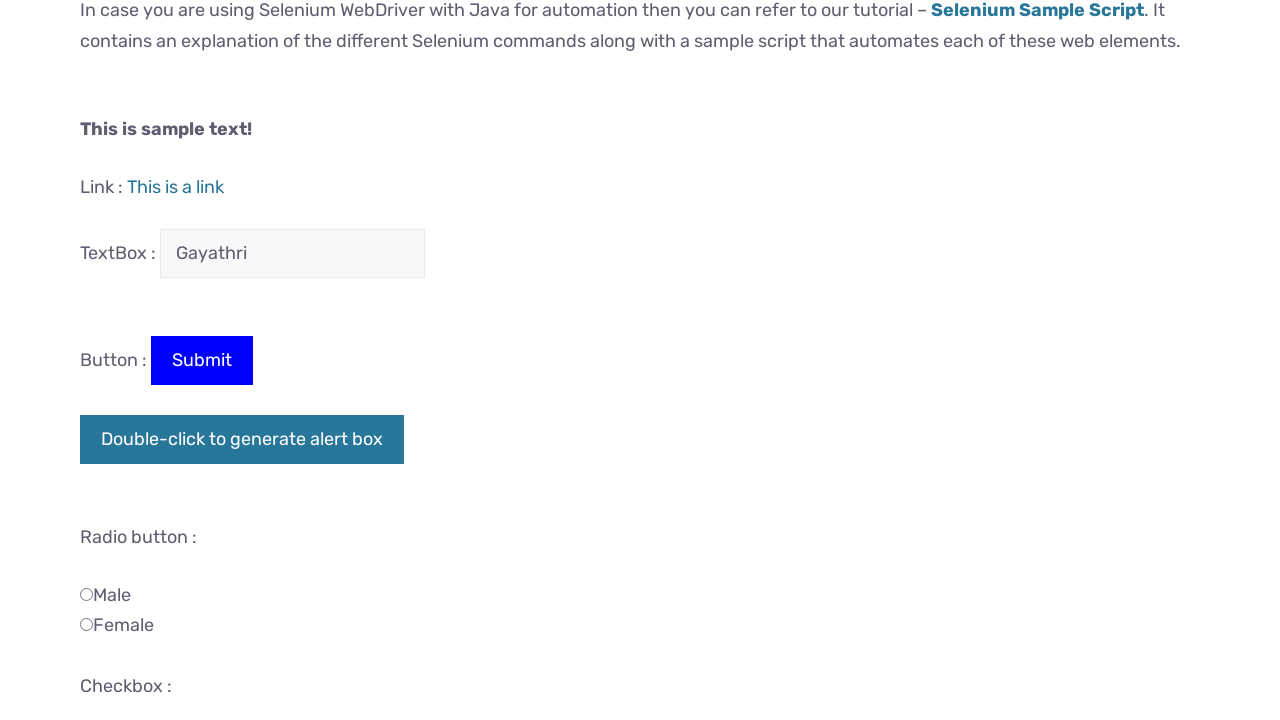

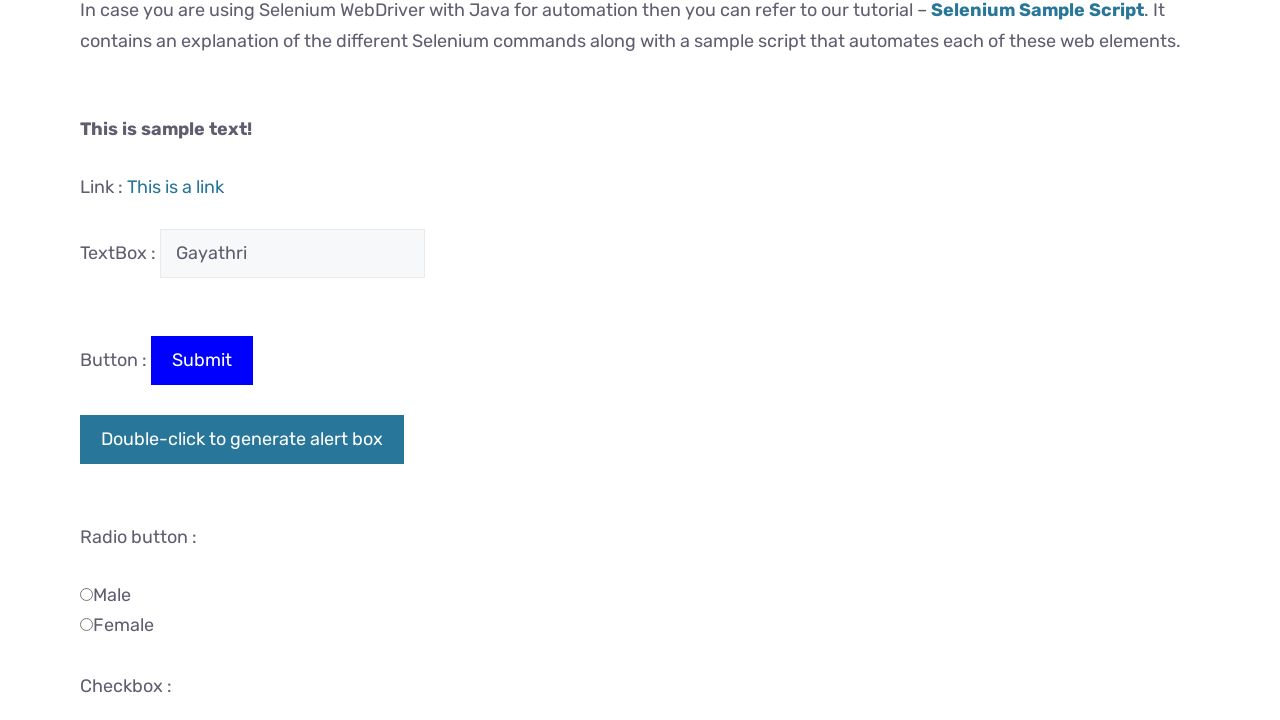